Tests the triangle classifier with three different sides (3, 4, 5) and verifies it identifies the triangle as Scalene

Starting URL: https://testpages.eviltester.com/styled/apps/triangle/triangle001.html

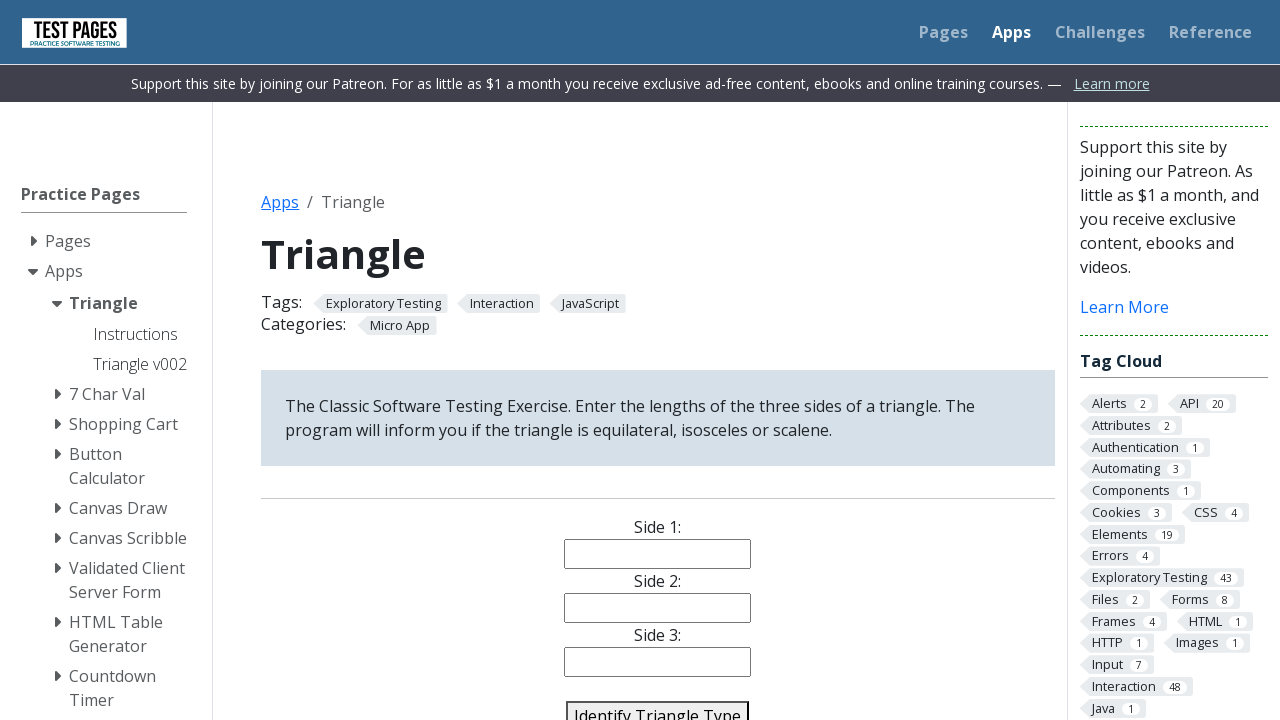

Navigated to triangle classifier application
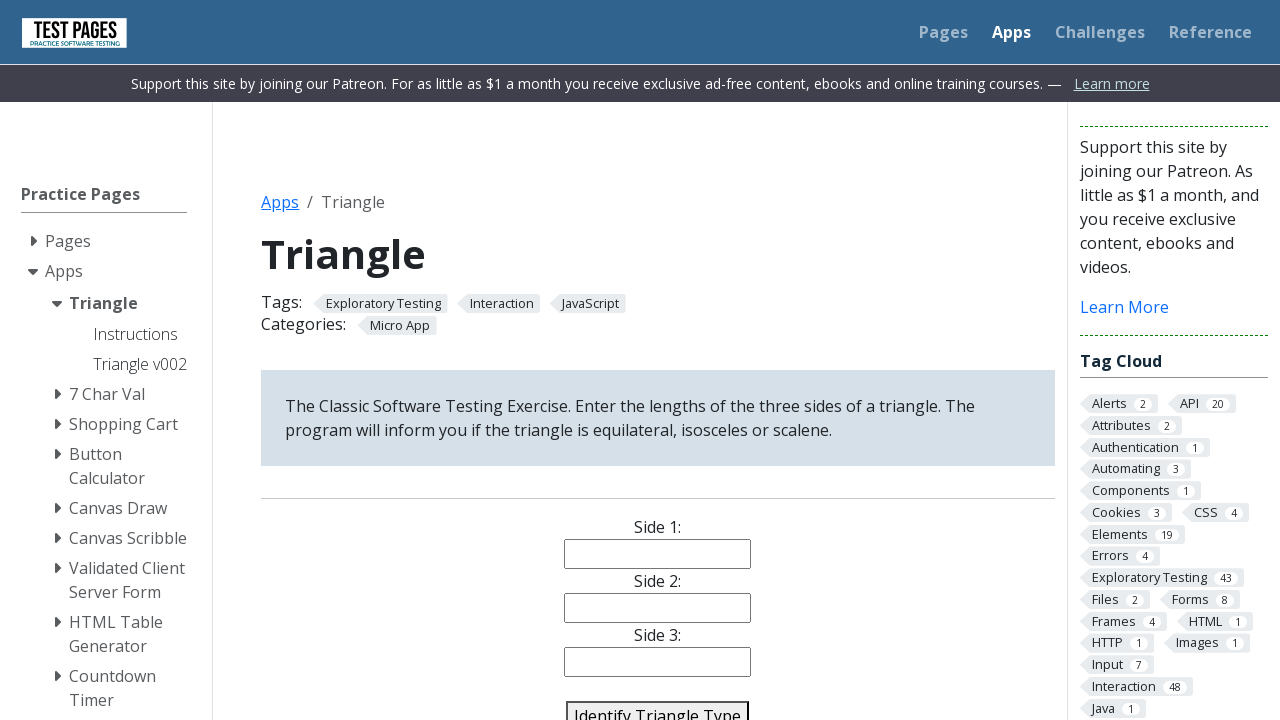

Filled Side 1 field with value 3 on input[id='side1']
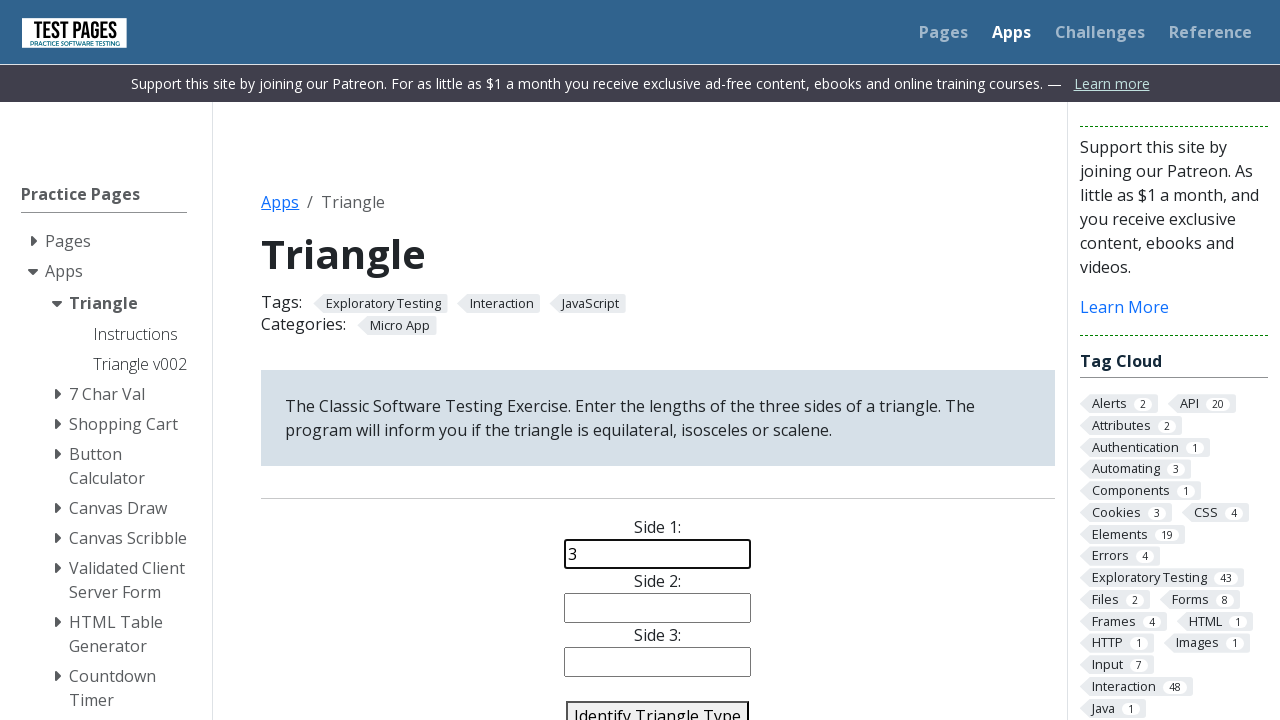

Filled Side 2 field with value 4 on input[id='side2']
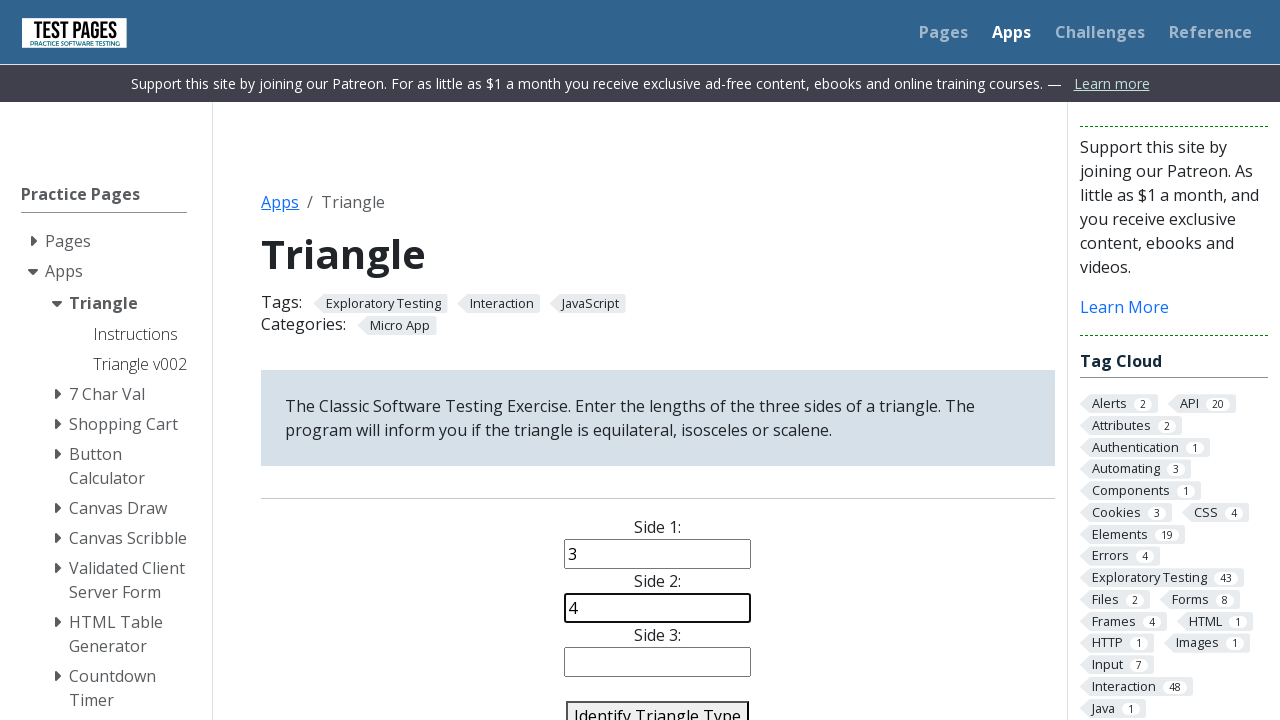

Filled Side 3 field with value 5 on input[id='side3']
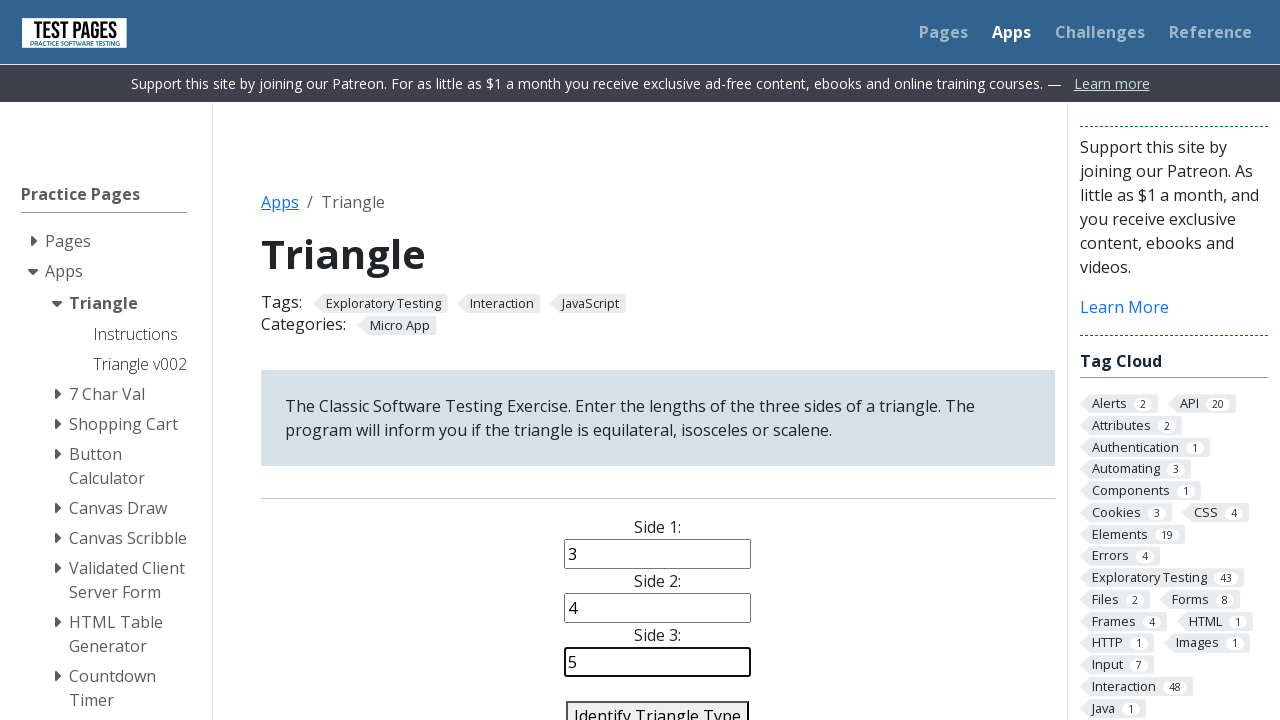

Clicked 'Identify Triangle Type' button at (658, 705) on text=Identify Triangle Type
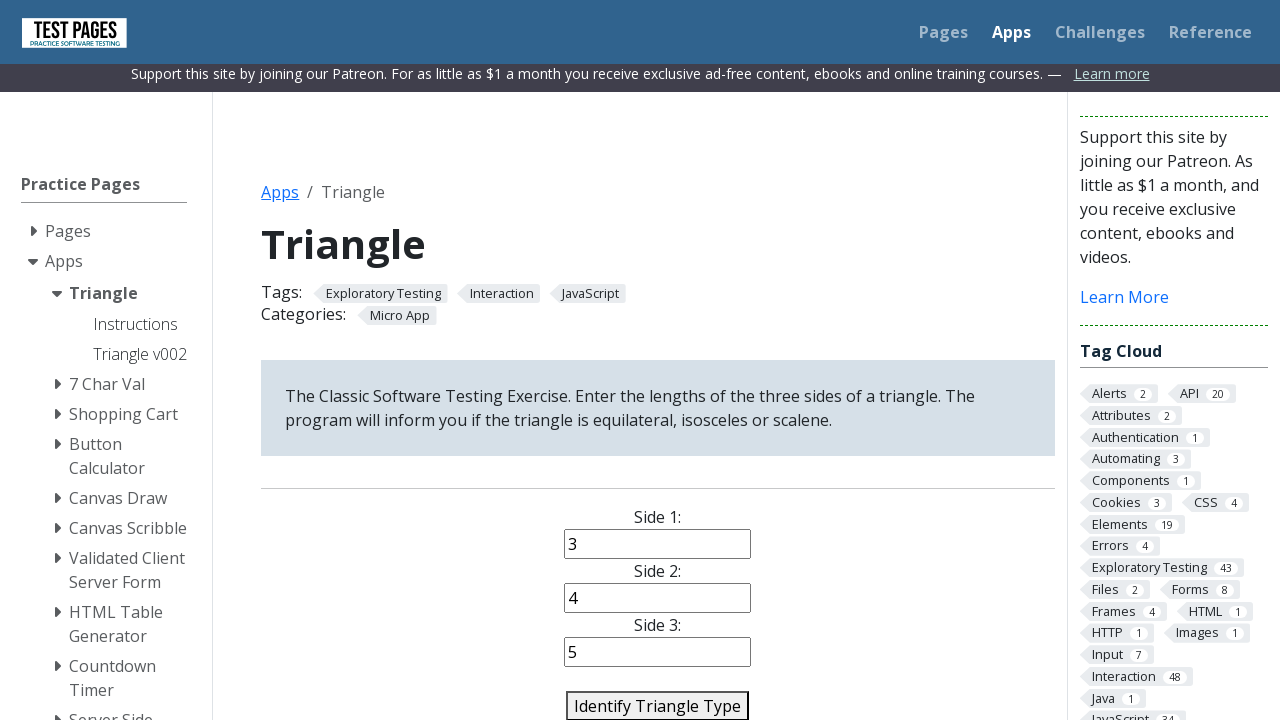

Triangle correctly identified as Scalene (sides 3, 4, 5)
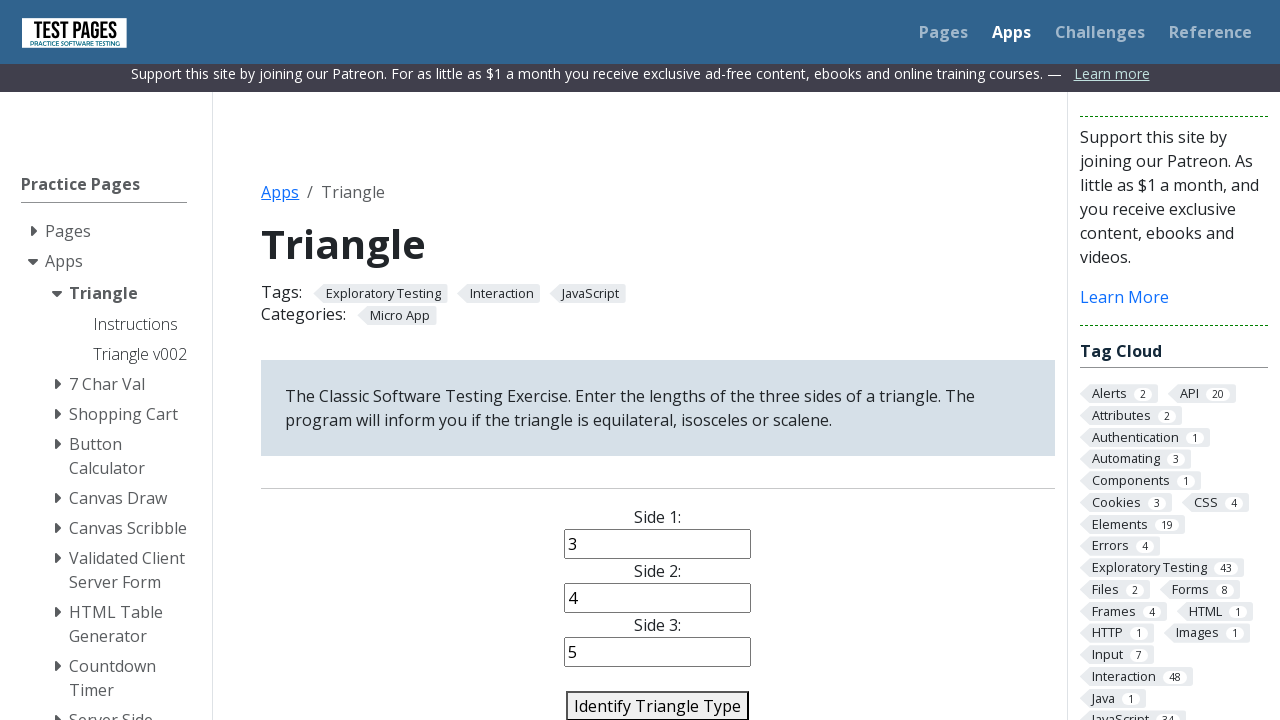

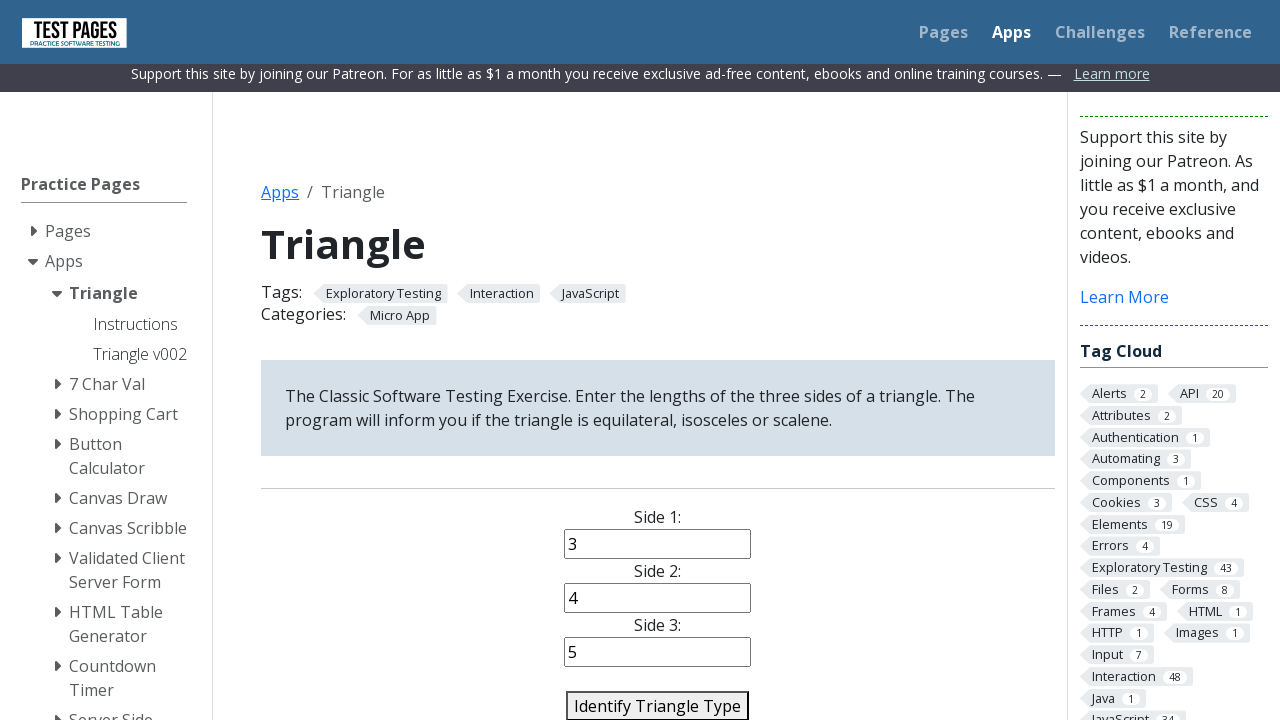